Clicks on a button with dynamic ID and verifies that text appears after the click

Starting URL: https://thefreerangetester.github.io/sandbox-automation-testing/

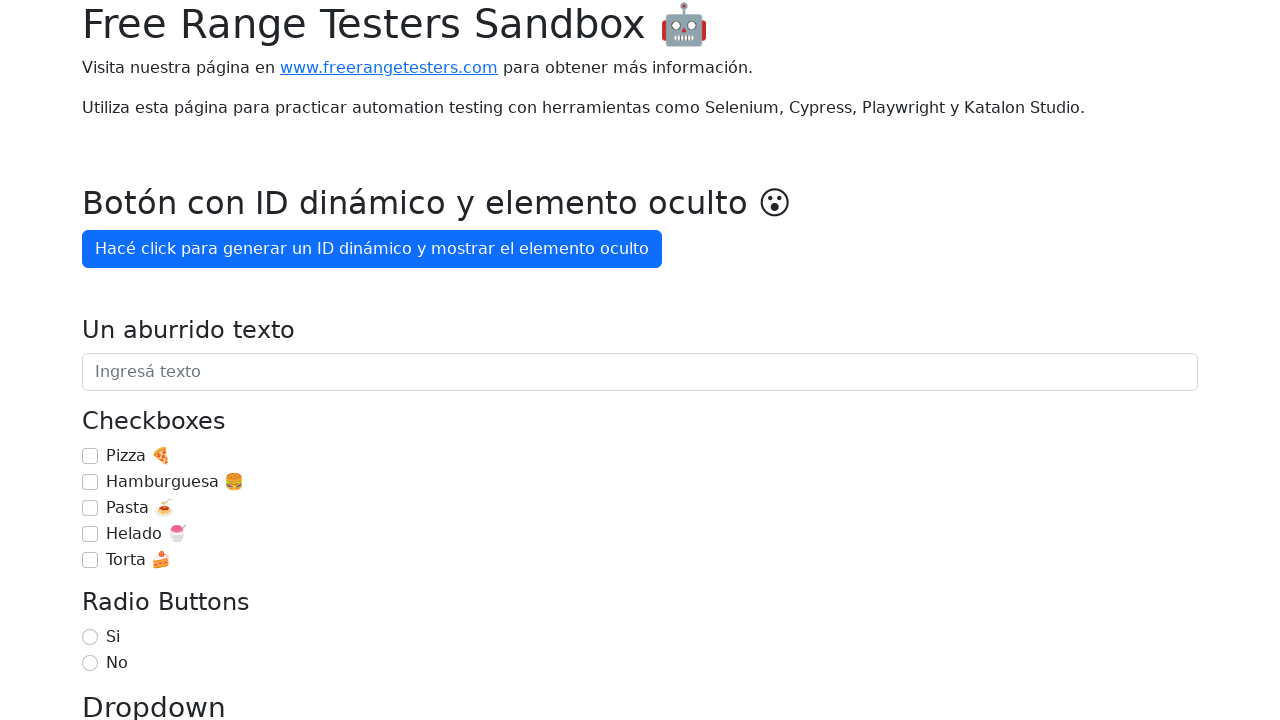

Navigated to sandbox automation testing page
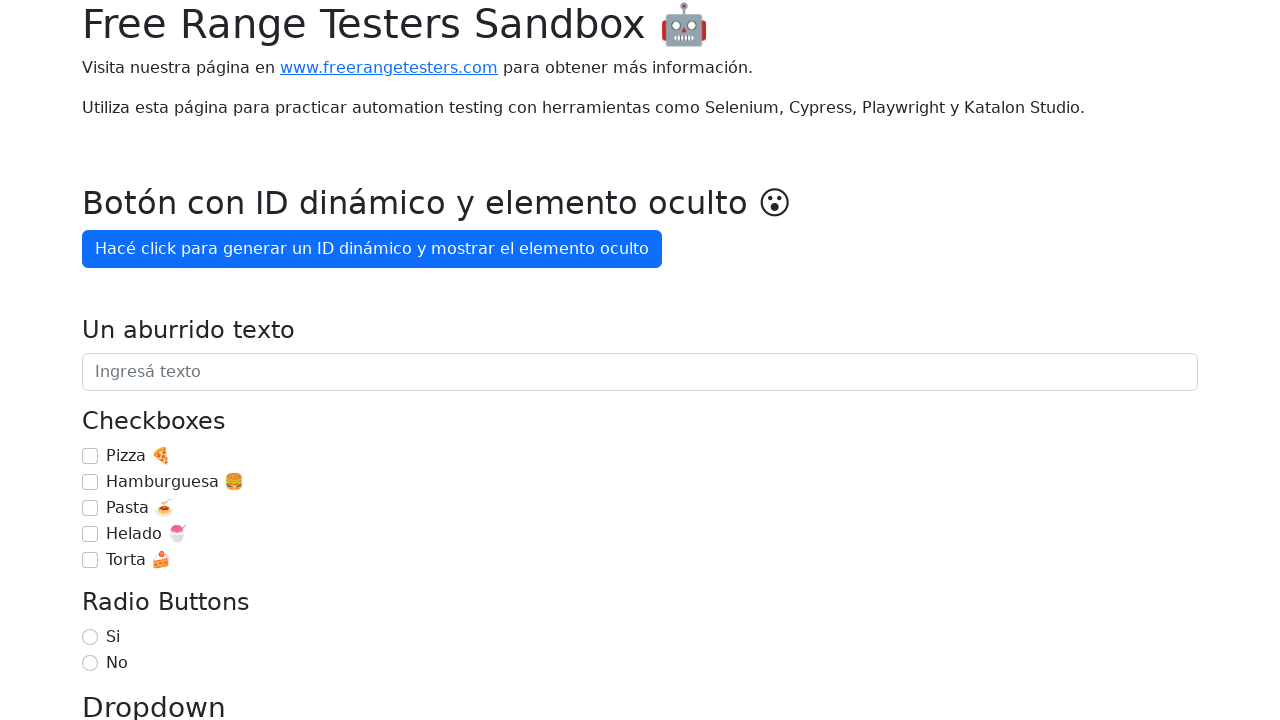

Clicked button with dynamic ID 'Hacé click para generar un ID' at (372, 249) on internal:role=button[name="Hacé click para generar un ID"i]
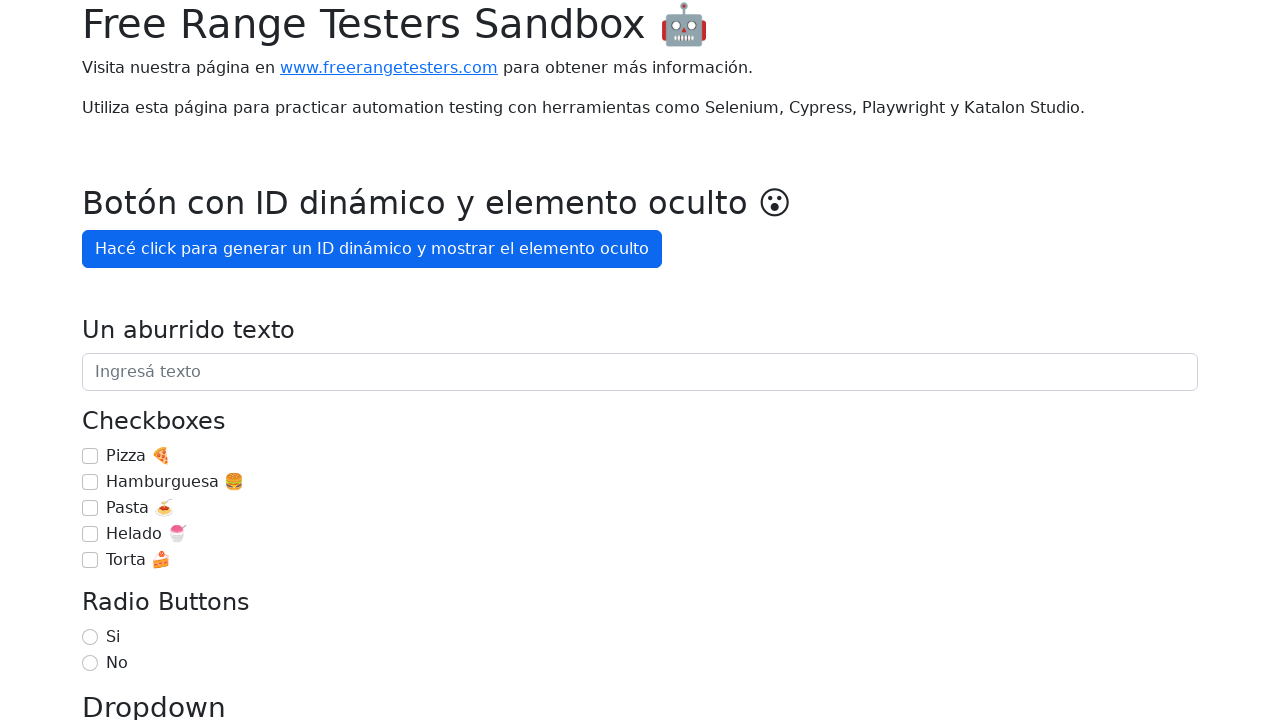

Verified text 'OMG, aparezco después de 3' appeared after button click
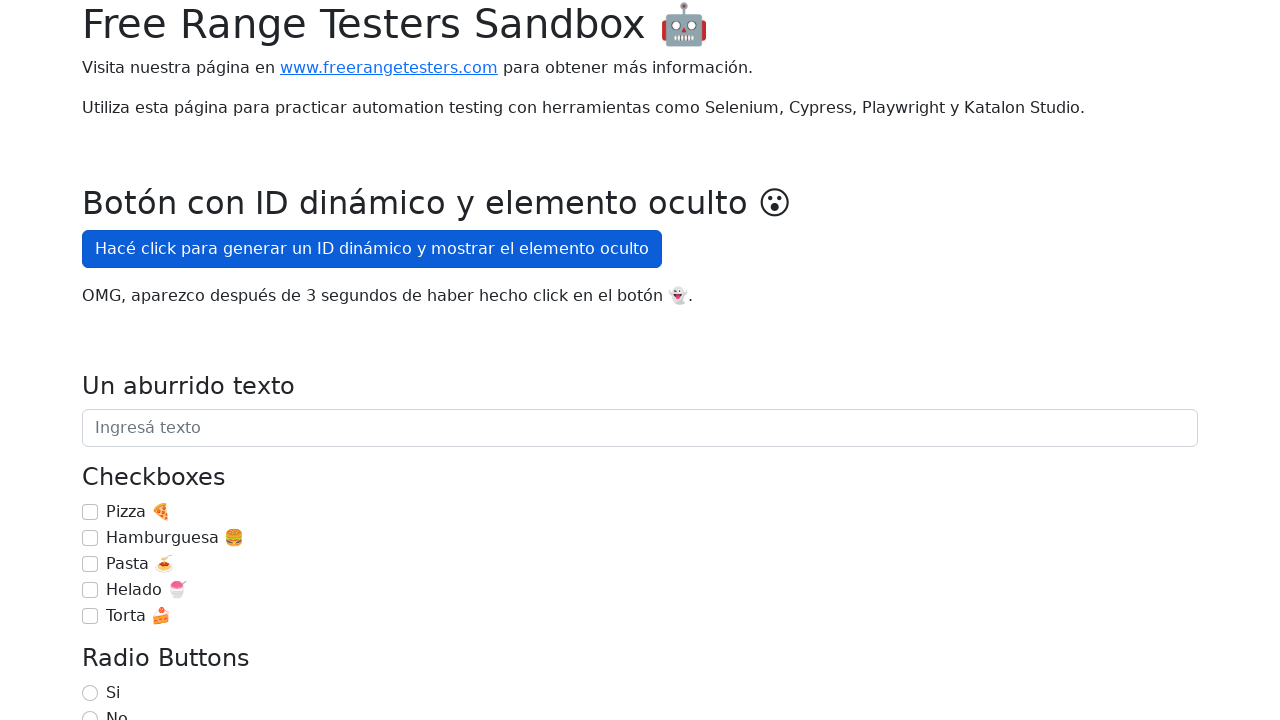

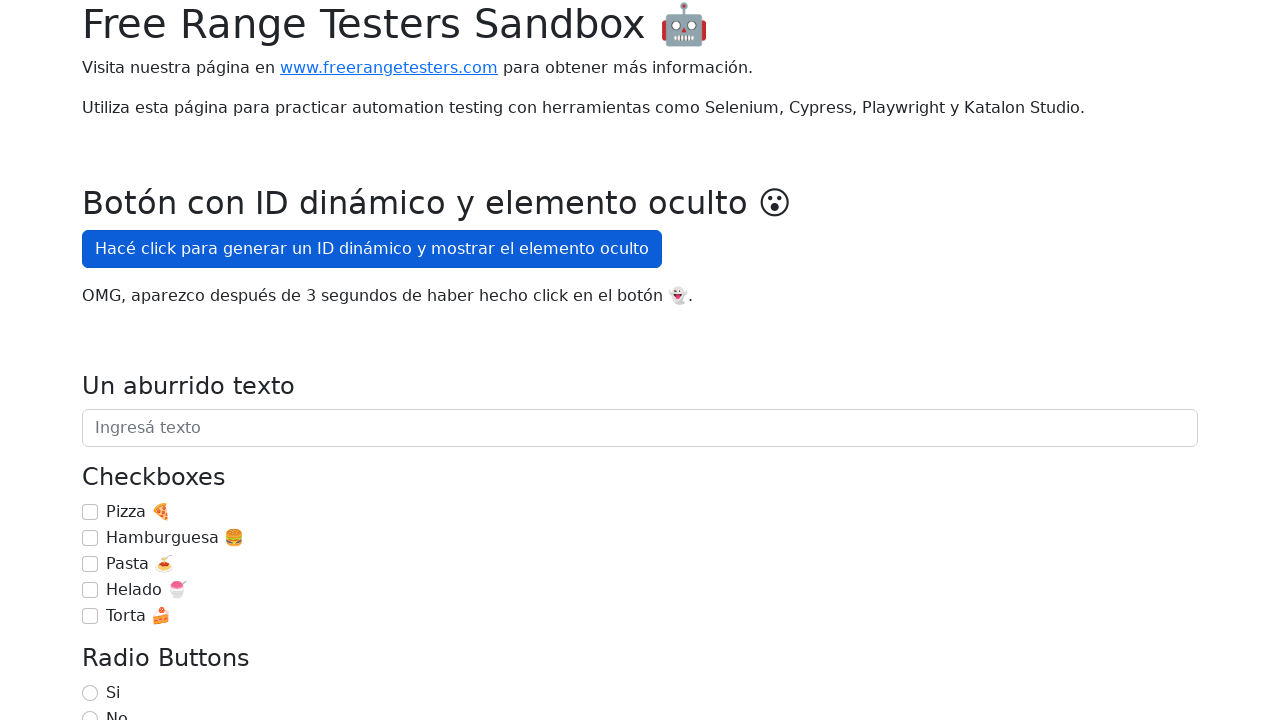